Tests checkbox and dropdown functionality by checking all checkboxes on a page, verifying they are checked, then navigating to a dropdown page and selecting an option.

Starting URL: https://the-internet.herokuapp.com/checkboxes

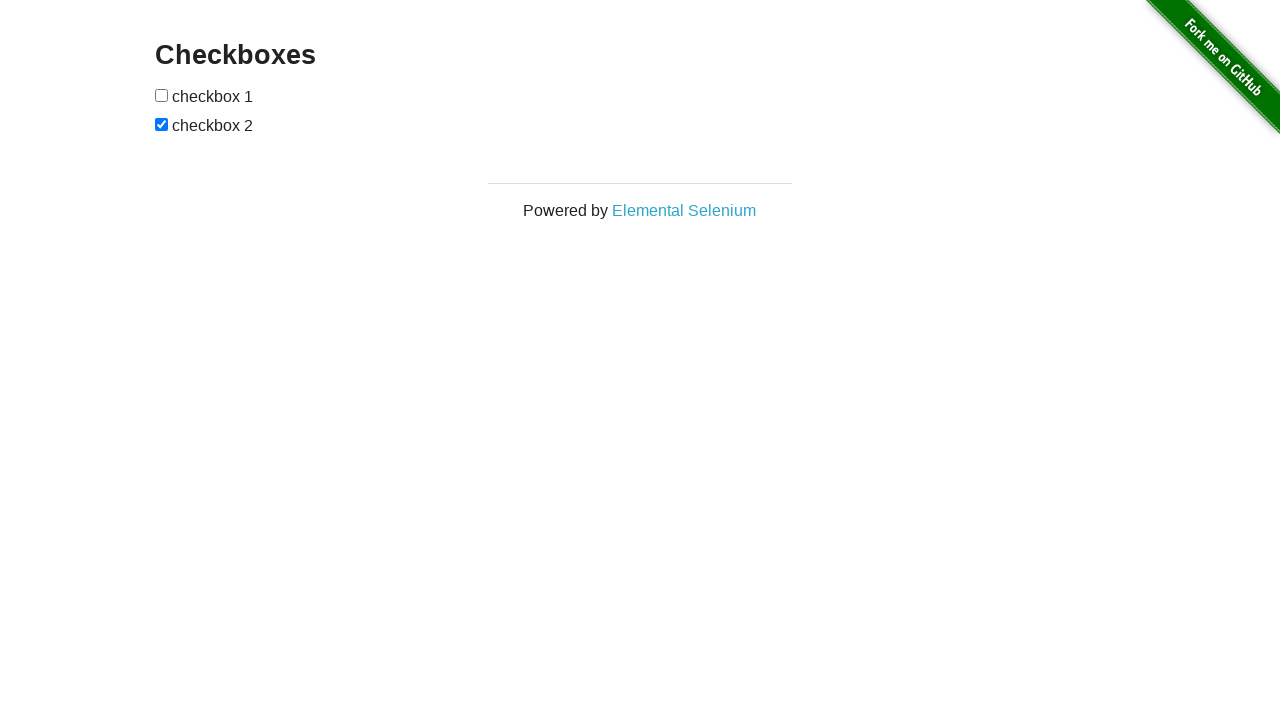

Located all checkboxes on the page
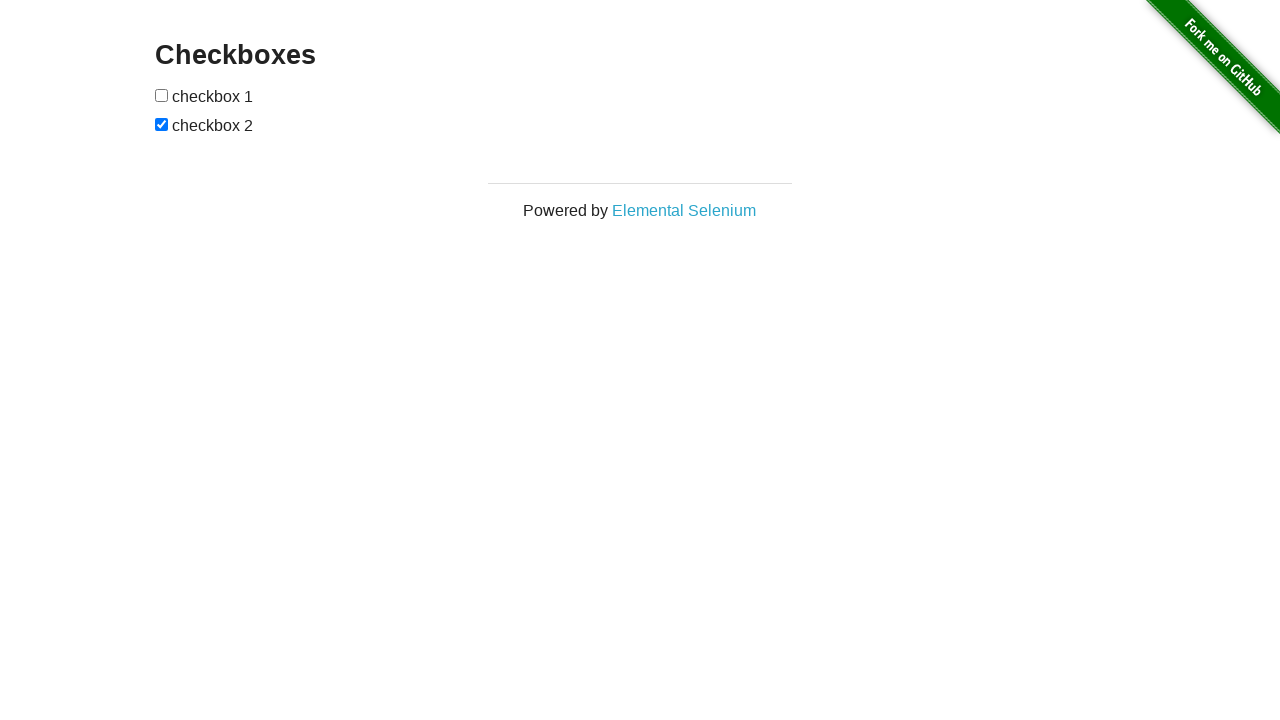

Checked a checkbox at (162, 95) on input[type='checkbox'] >> nth=0
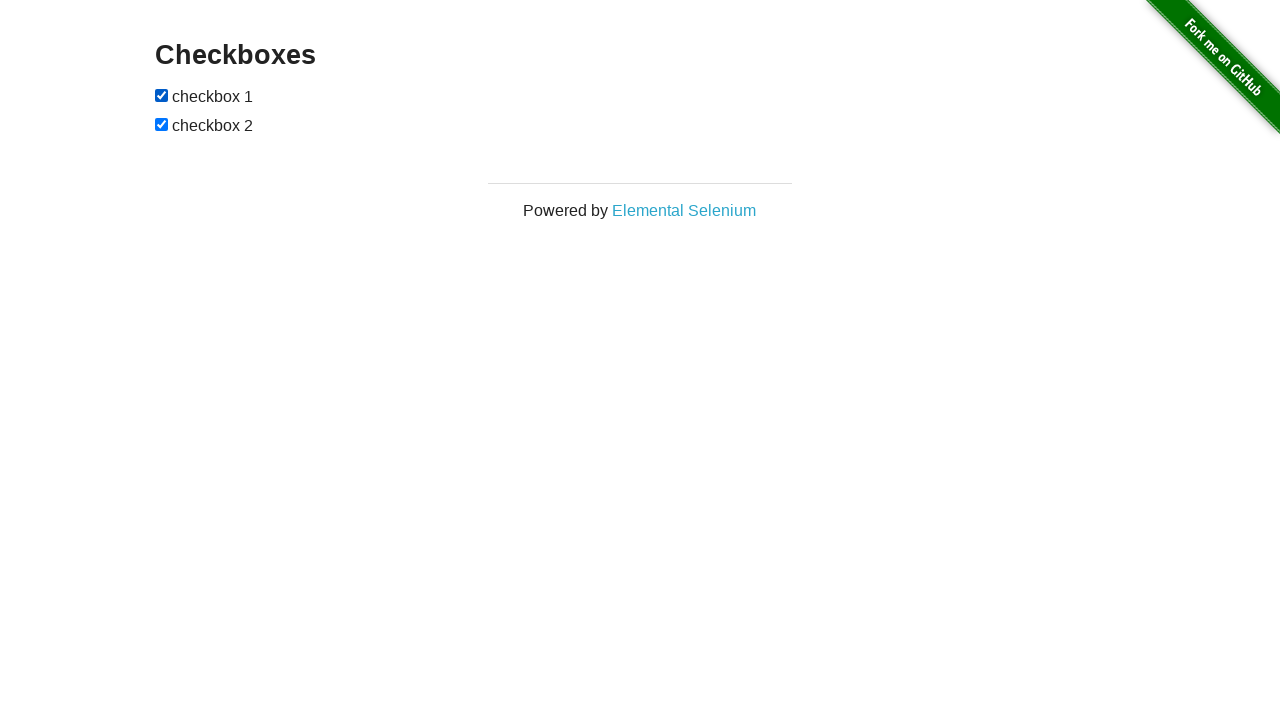

Verified that checkbox is checked
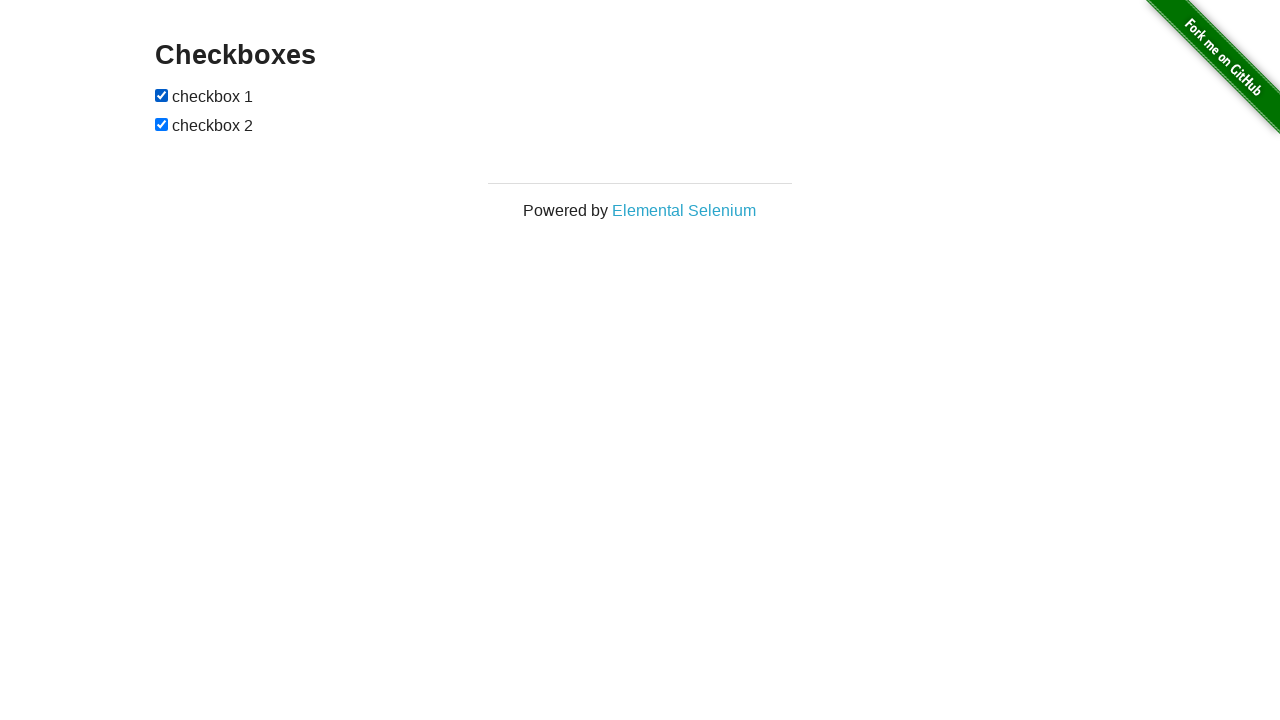

Checked a checkbox on input[type='checkbox'] >> nth=1
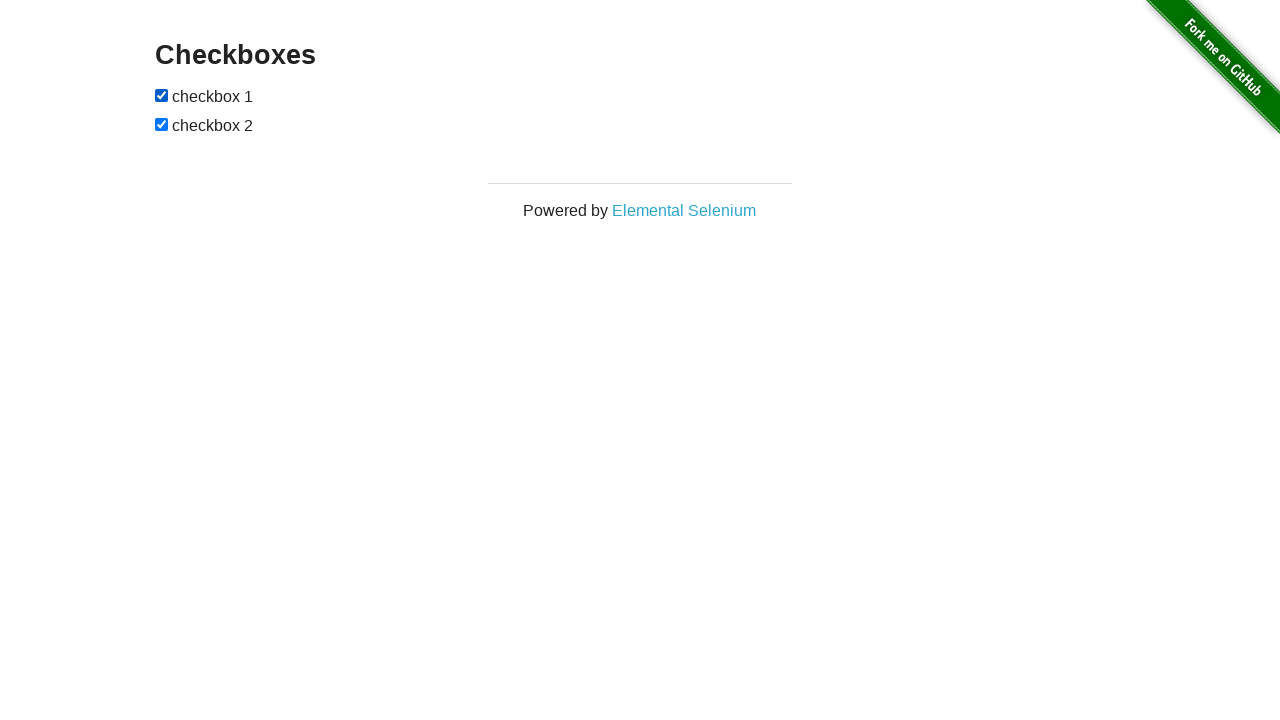

Verified that checkbox is checked
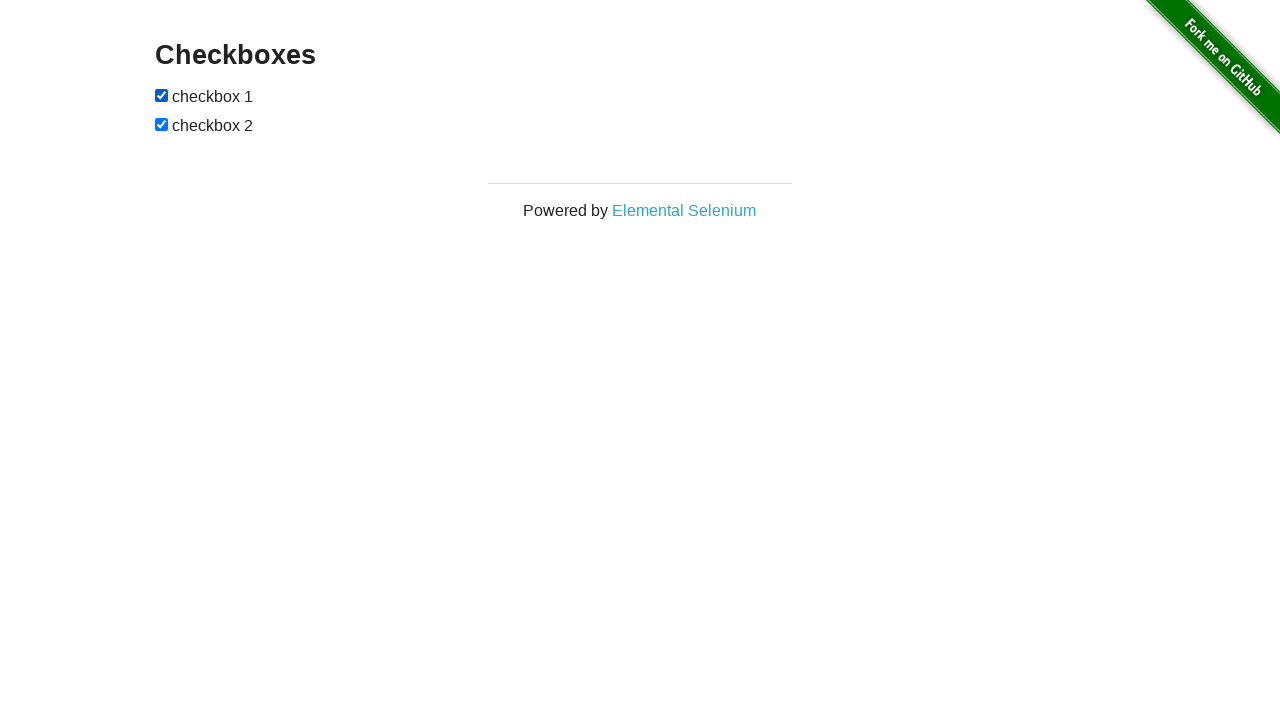

Navigated to dropdown page
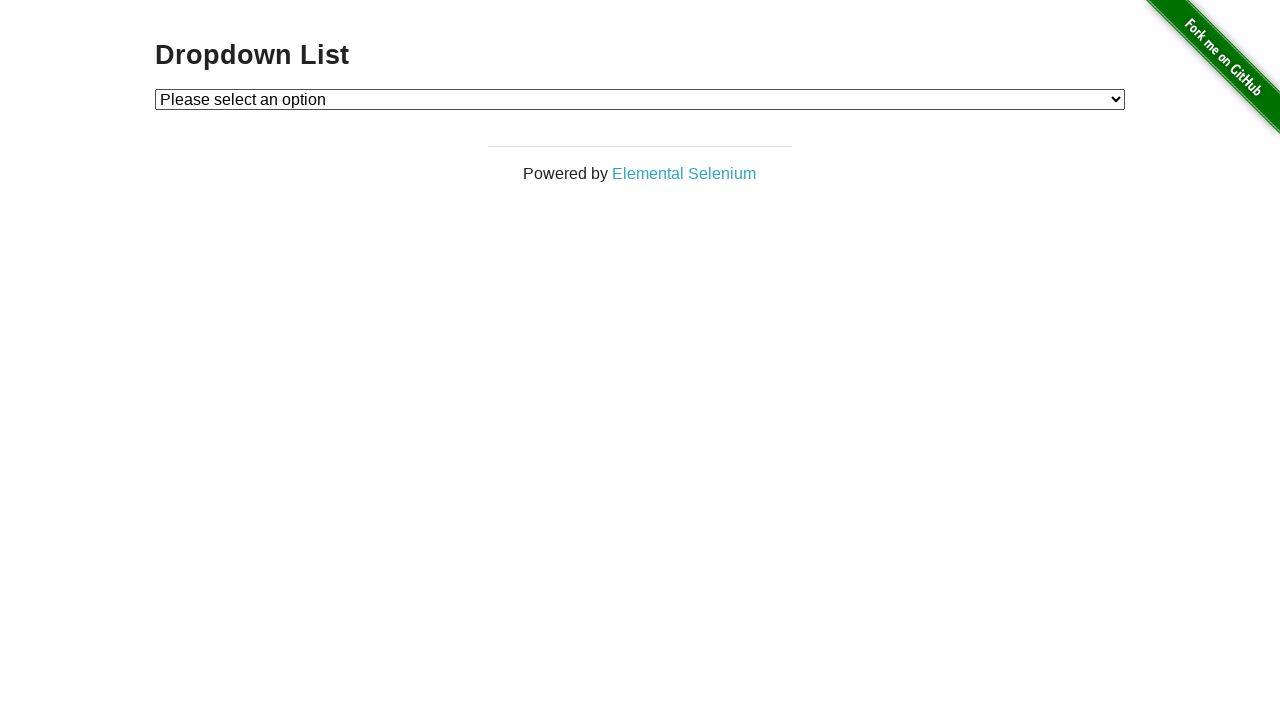

Selected 'Option 1' from dropdown on select#dropdown
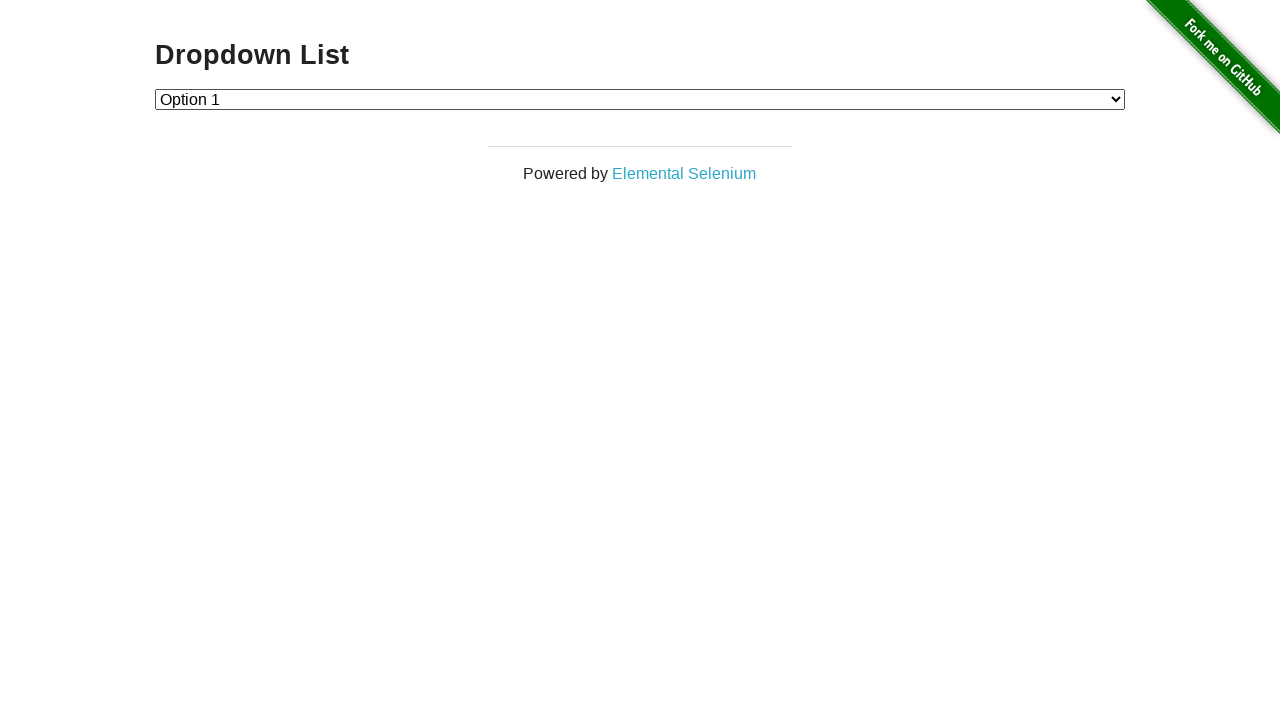

Retrieved selected dropdown value
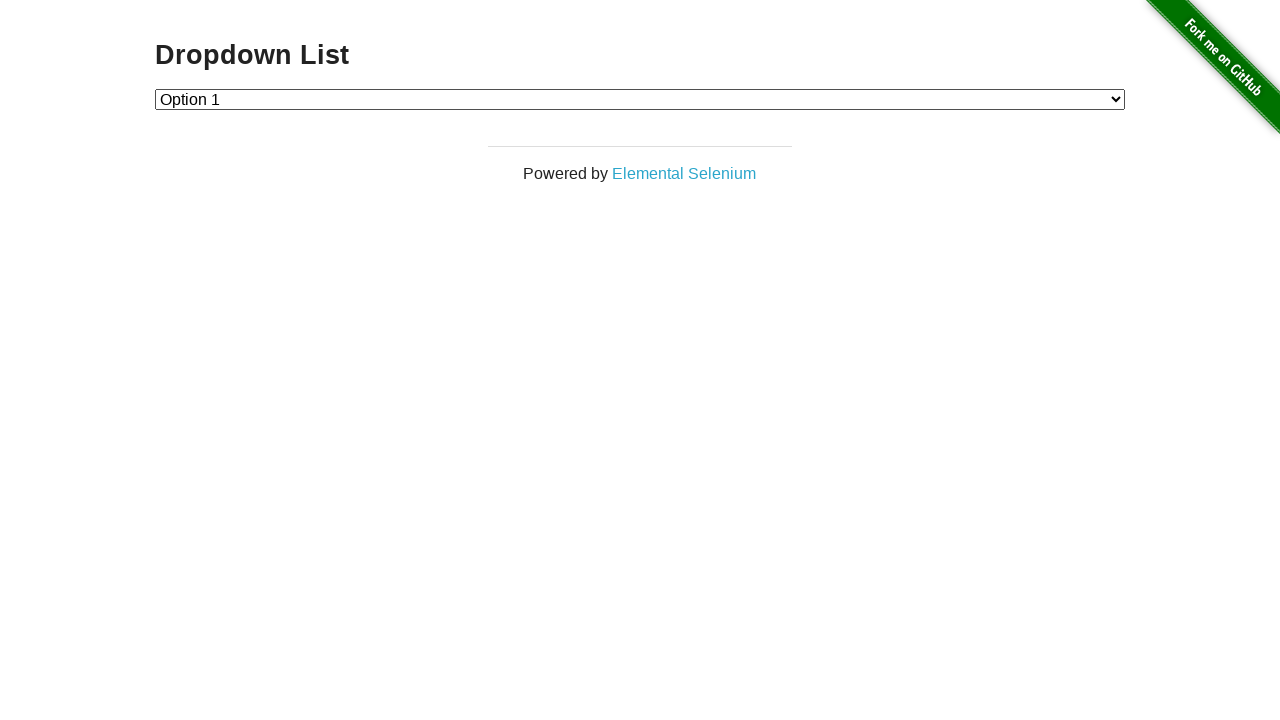

Verified that dropdown value is '1'
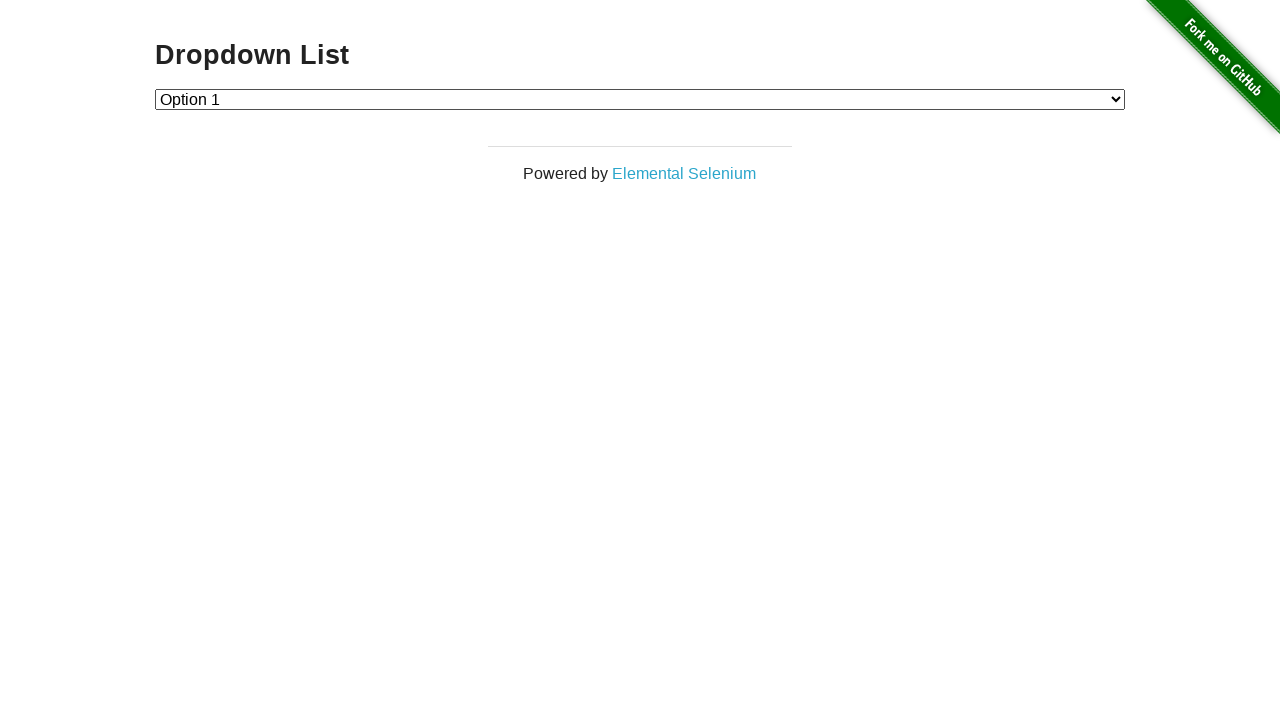

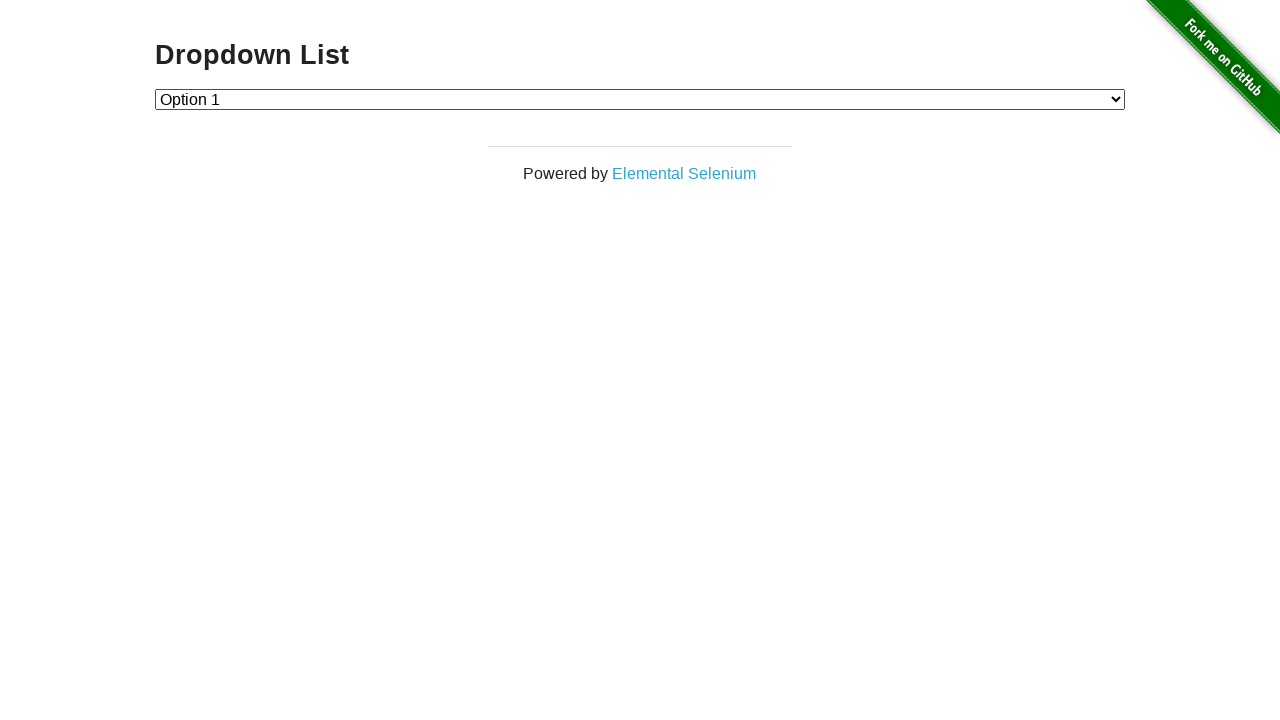